Tests right-click (context menu) functionality on a demo page by performing a context click action on a button element to trigger a custom context menu.

Starting URL: http://swisnl.github.io/jQuery-contextMenu/demo.html

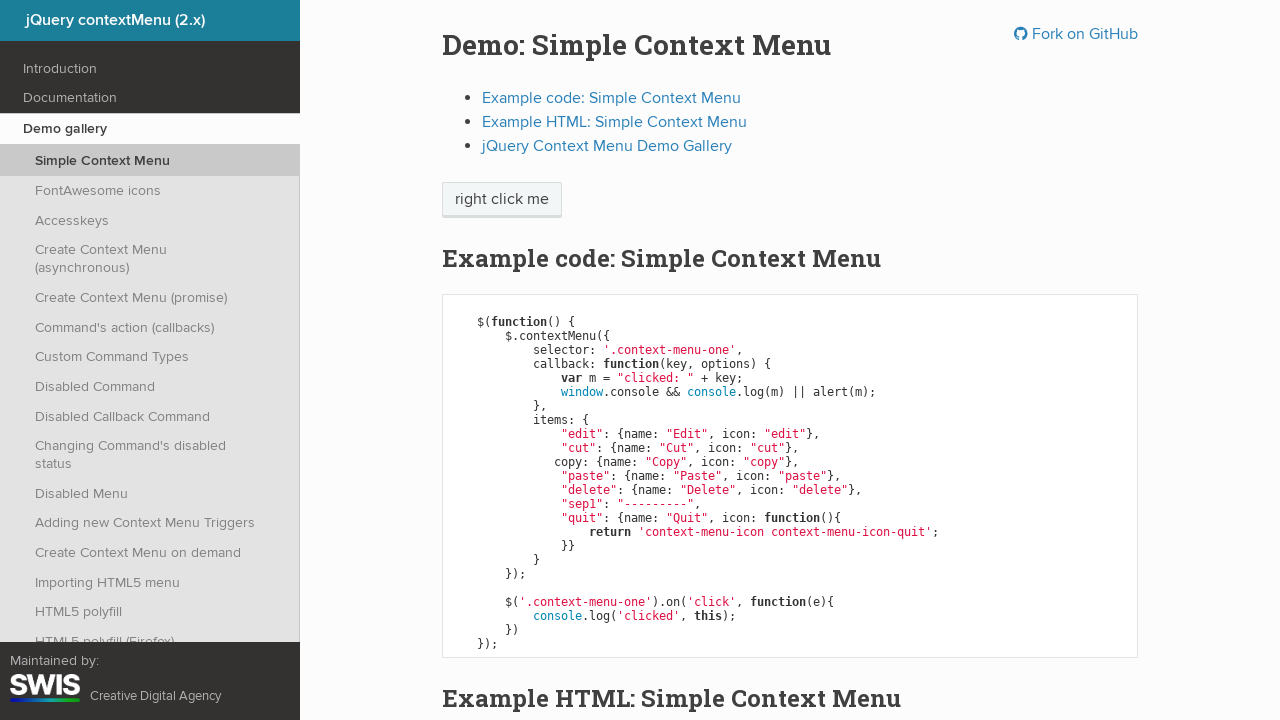

Located context menu button element
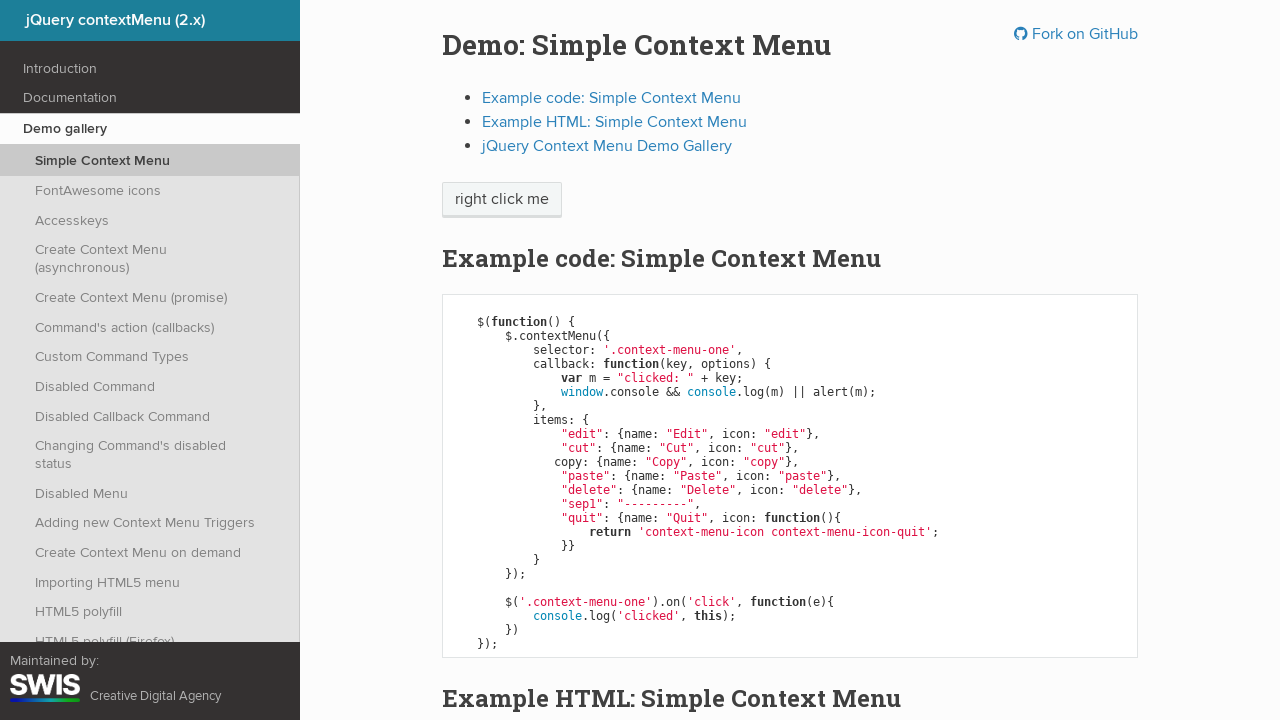

Performed right-click on button to trigger context menu at (502, 200) on xpath=//span[@class='context-menu-one btn btn-neutral']
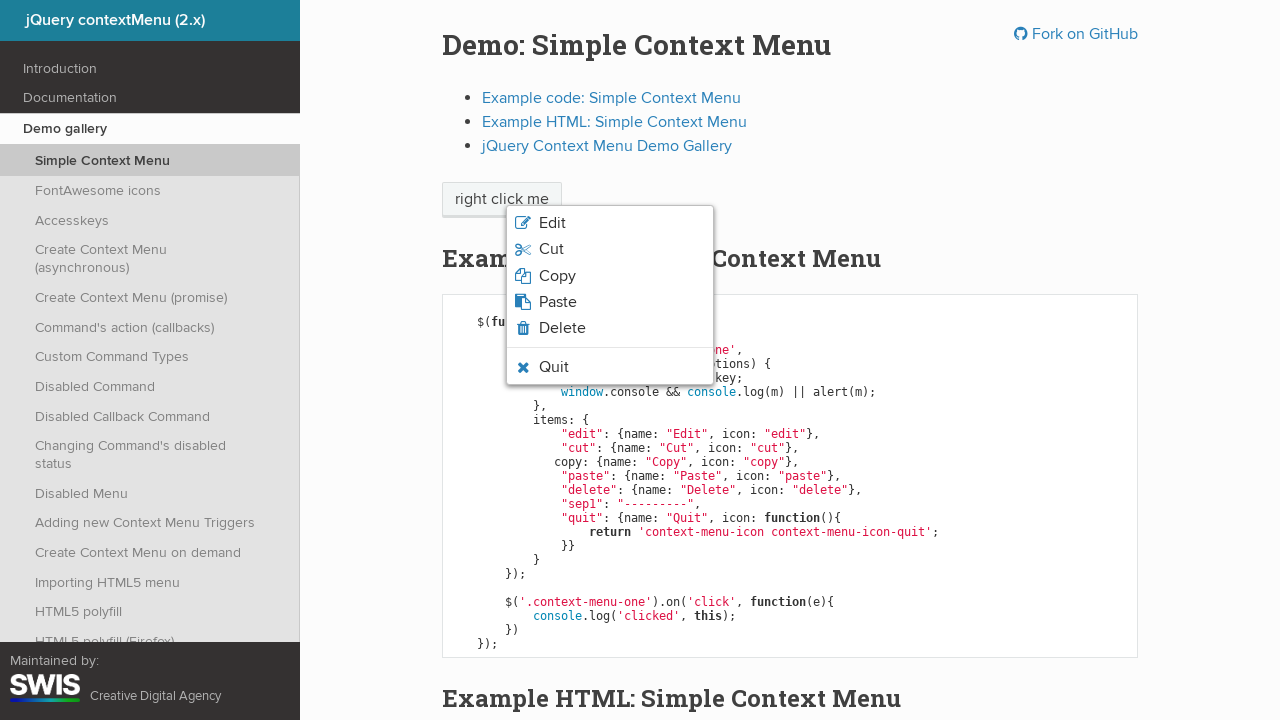

Context menu appeared and became visible
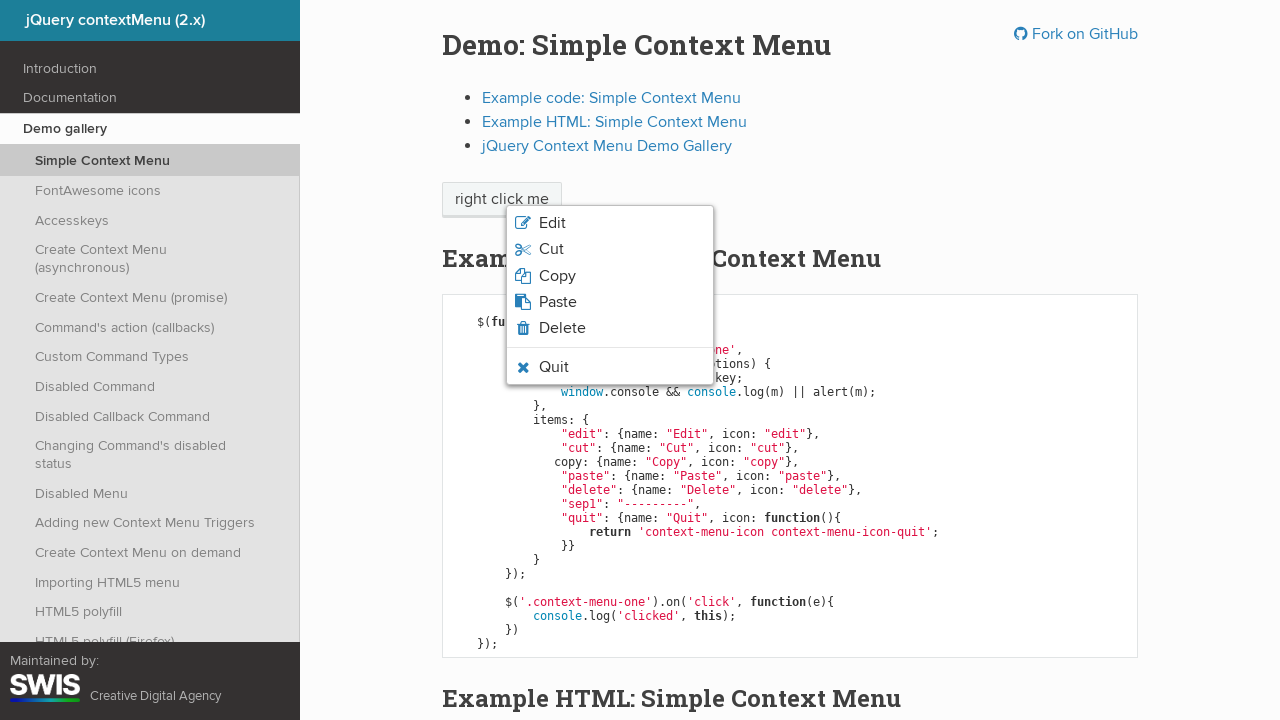

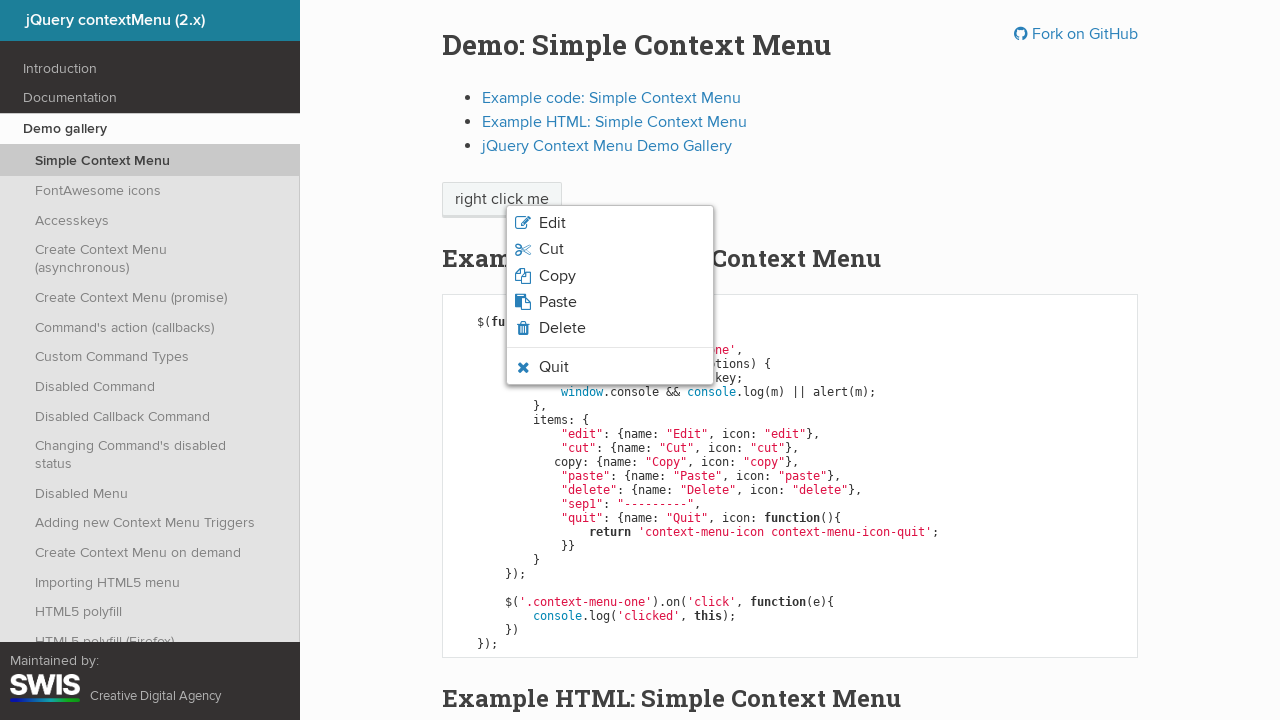